Navigates to The Testing World homepage and maximizes the browser window

Starting URL: http://www.thetestingworld.com

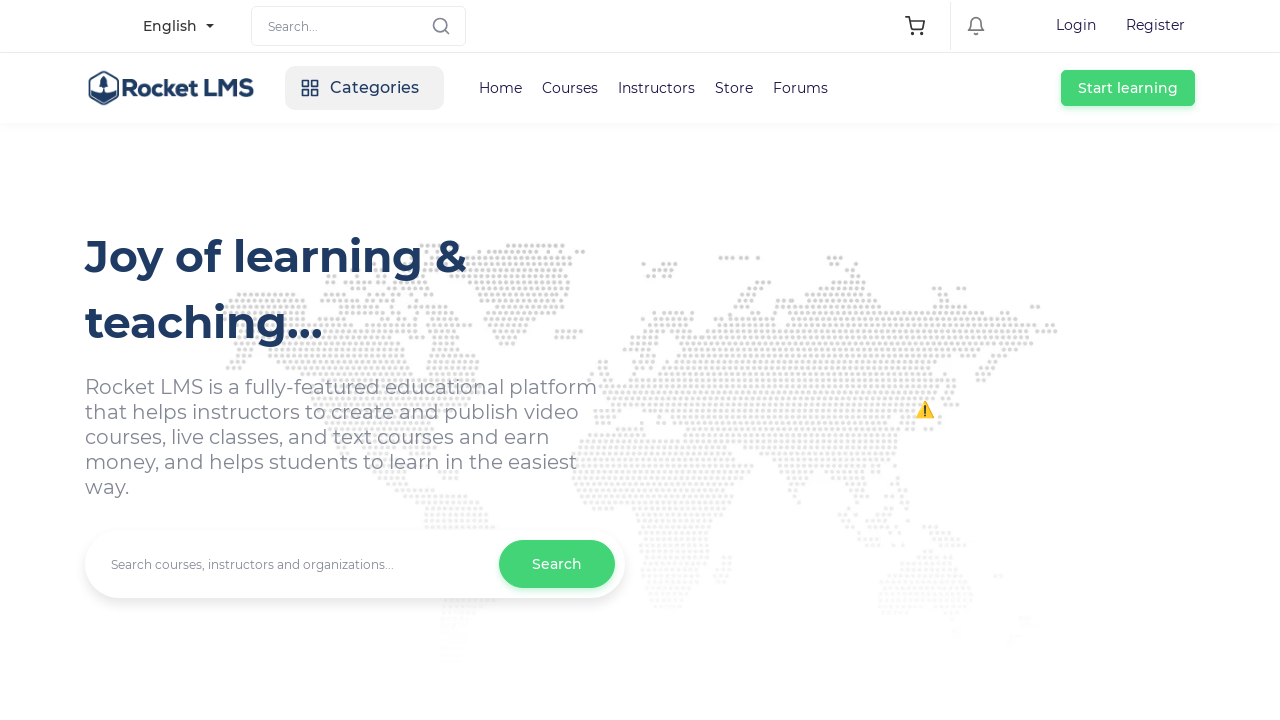

Navigated to The Testing World homepage
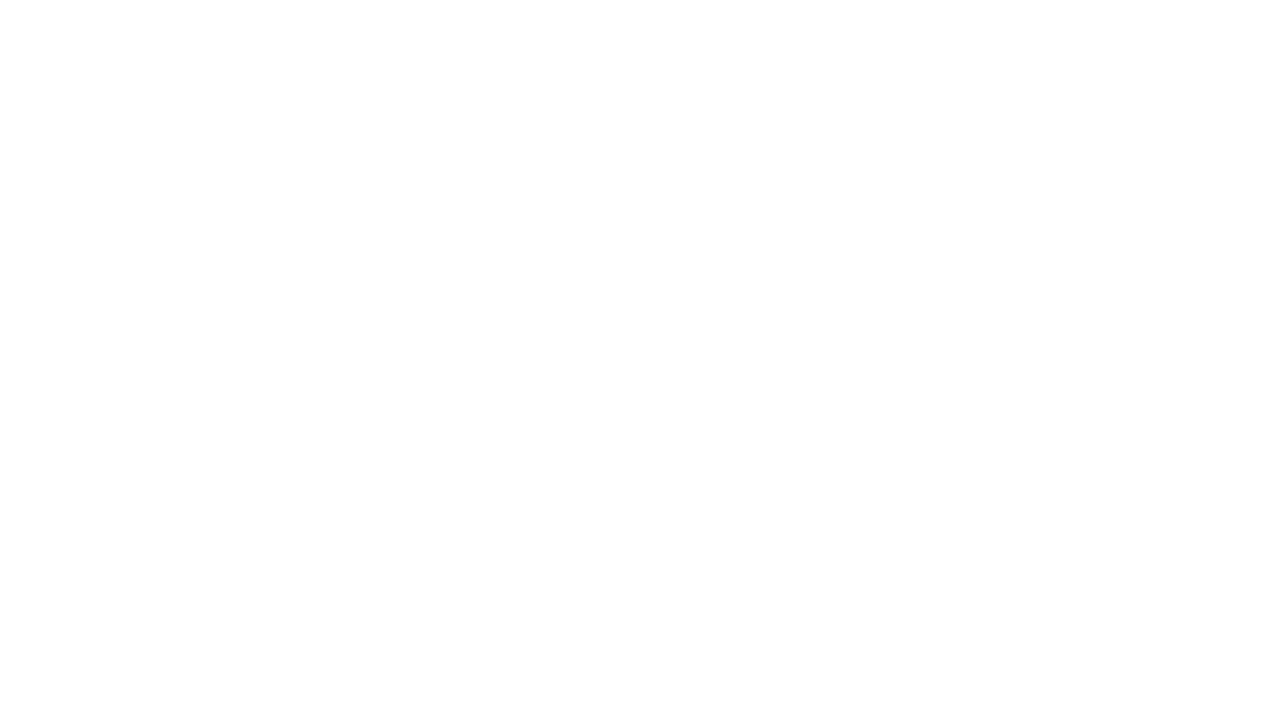

Maximized browser window to 1920x1080
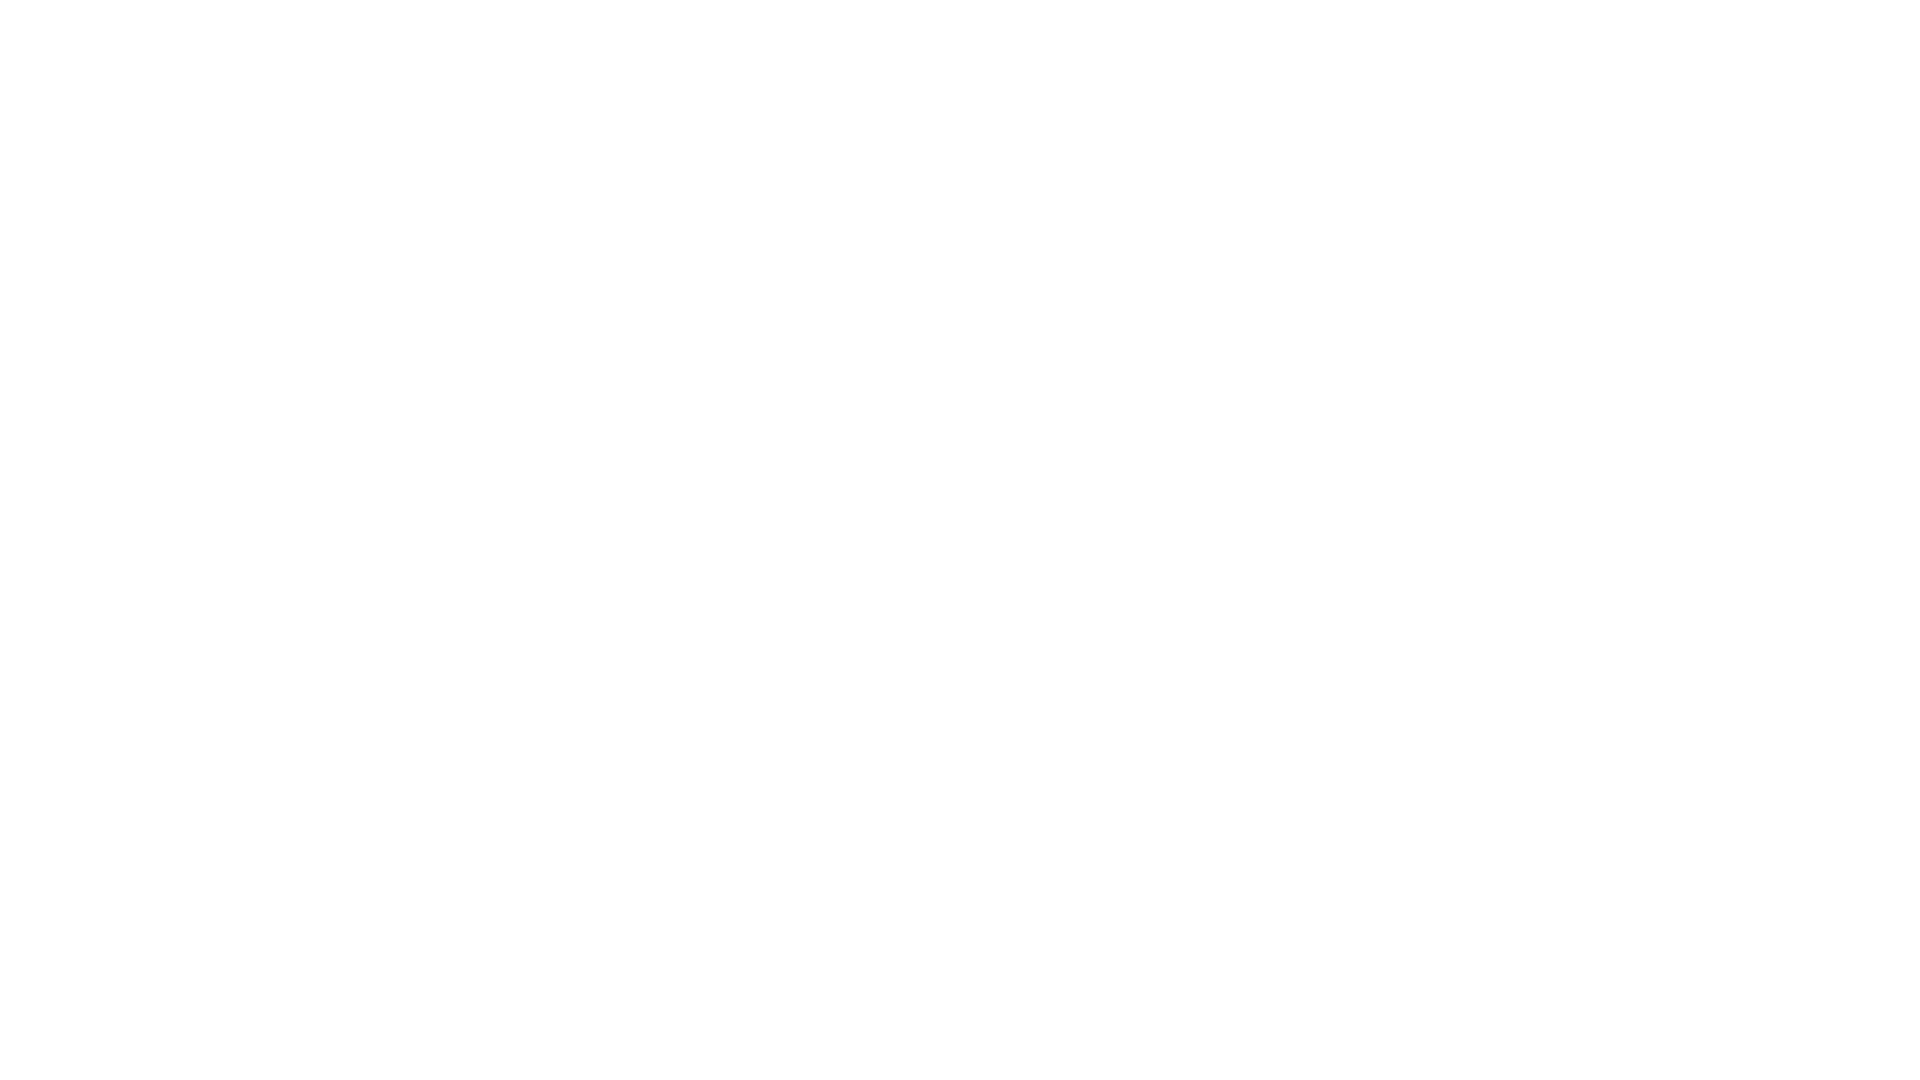

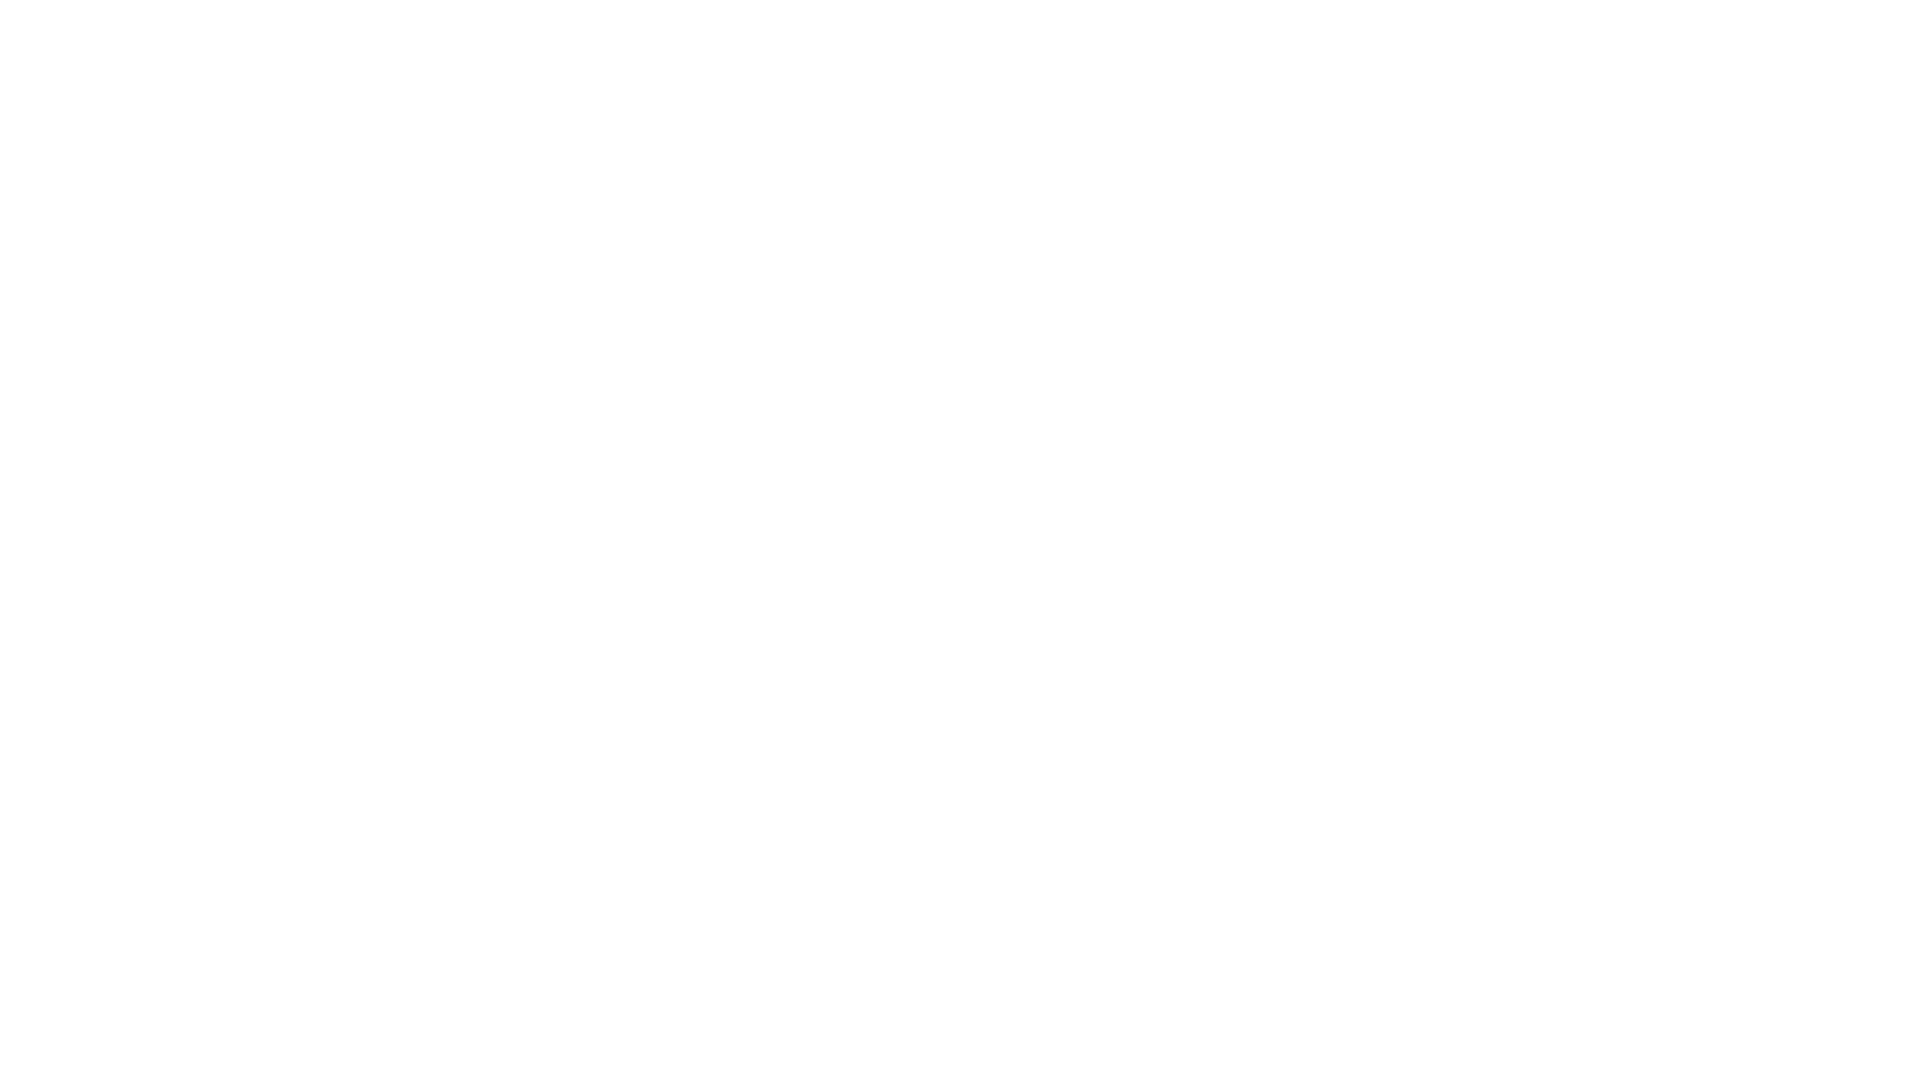